Navigates to Hepsiburada (Turkish e-commerce site) homepage and verifies the page loads.

Starting URL: https://hepsiburada.com

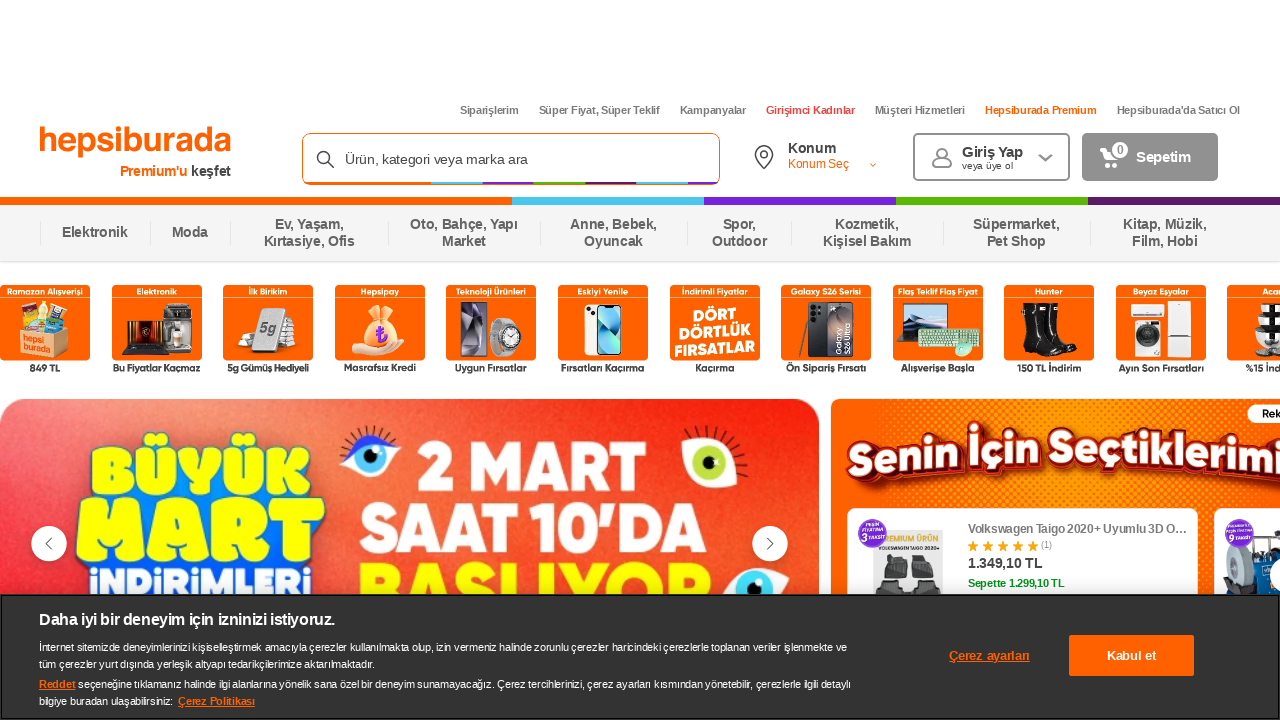

Waited for Hepsiburada homepage to reach domcontentloaded state
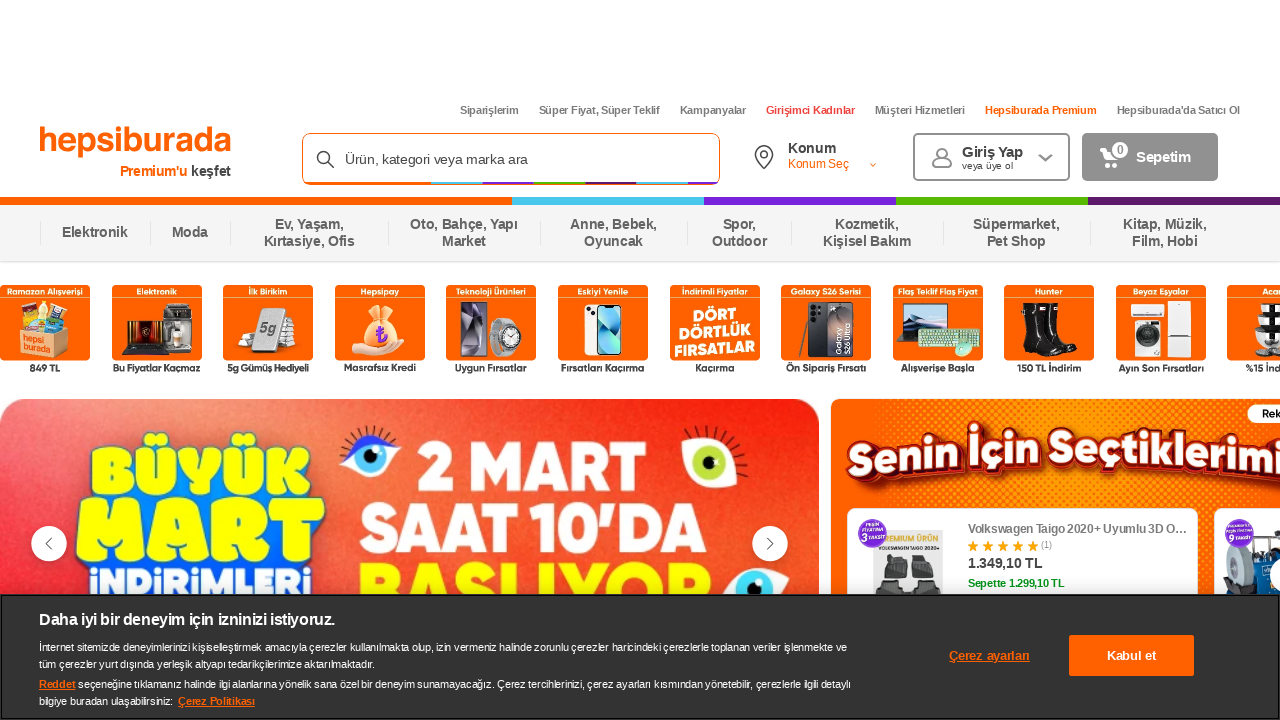

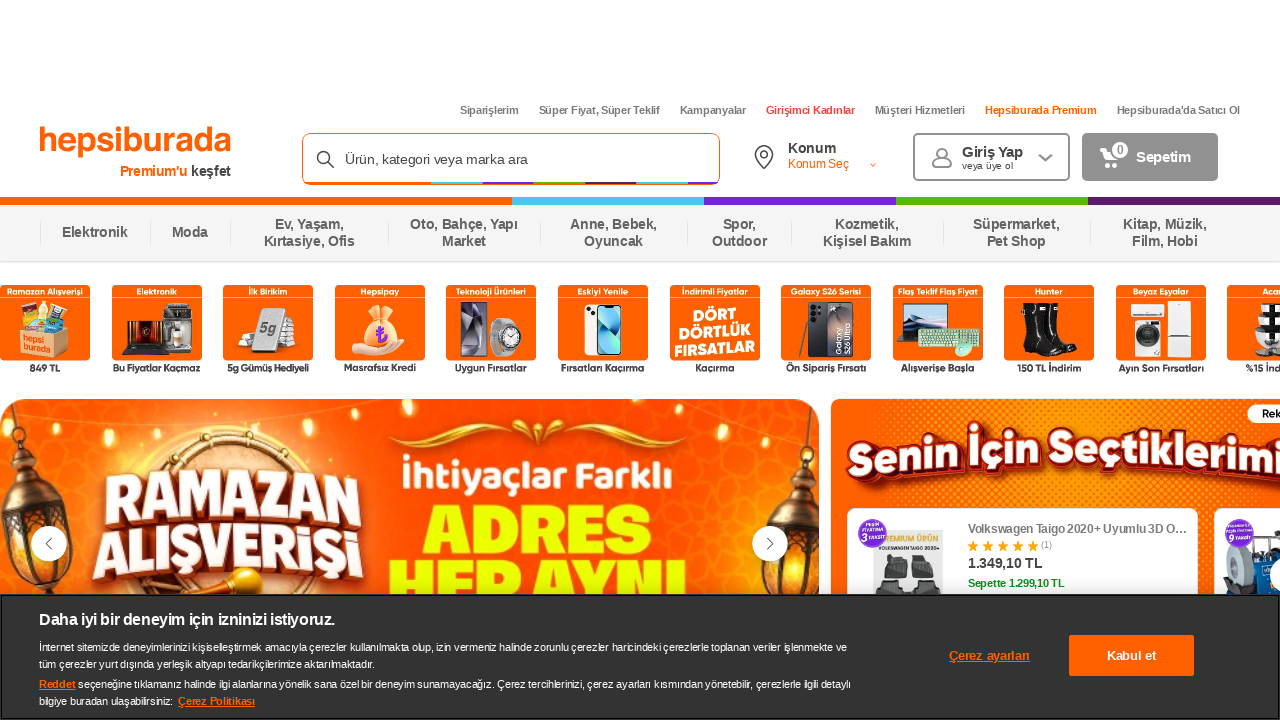